Tests the Python.org search functionality by entering "pycon" as a search query and verifying that results are found

Starting URL: http://www.python.org

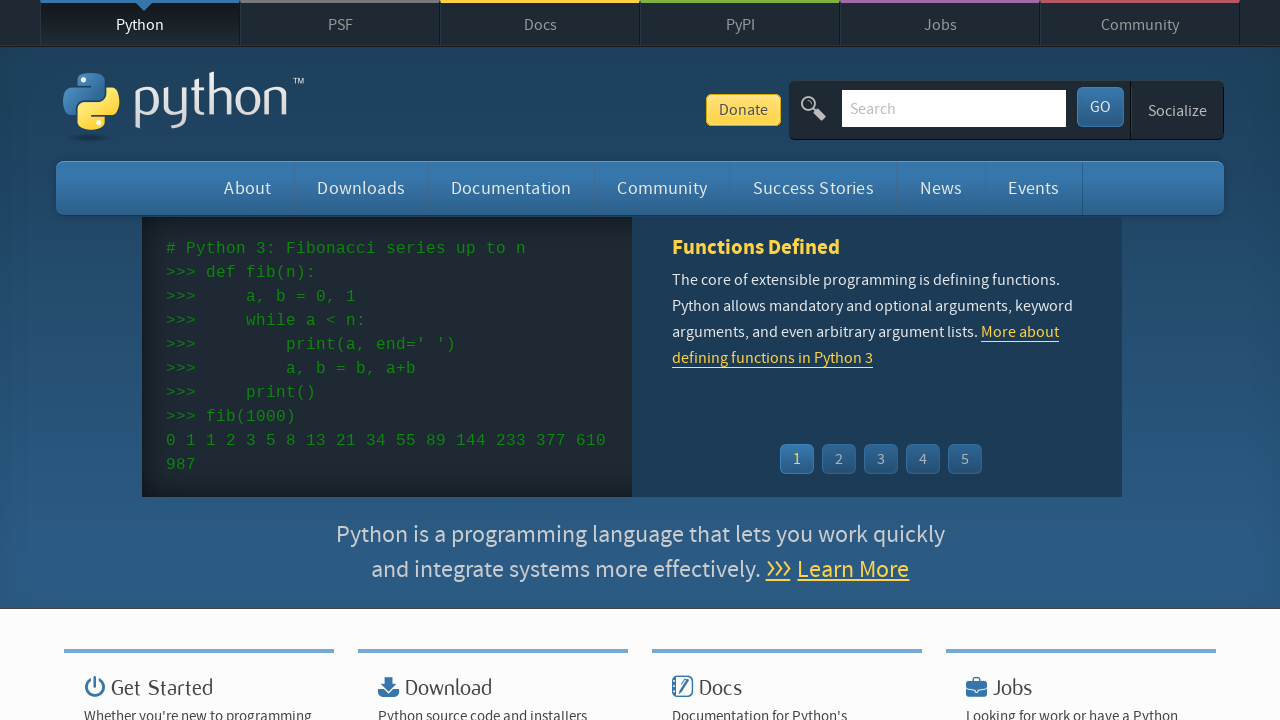

Verified 'Python' is in page title
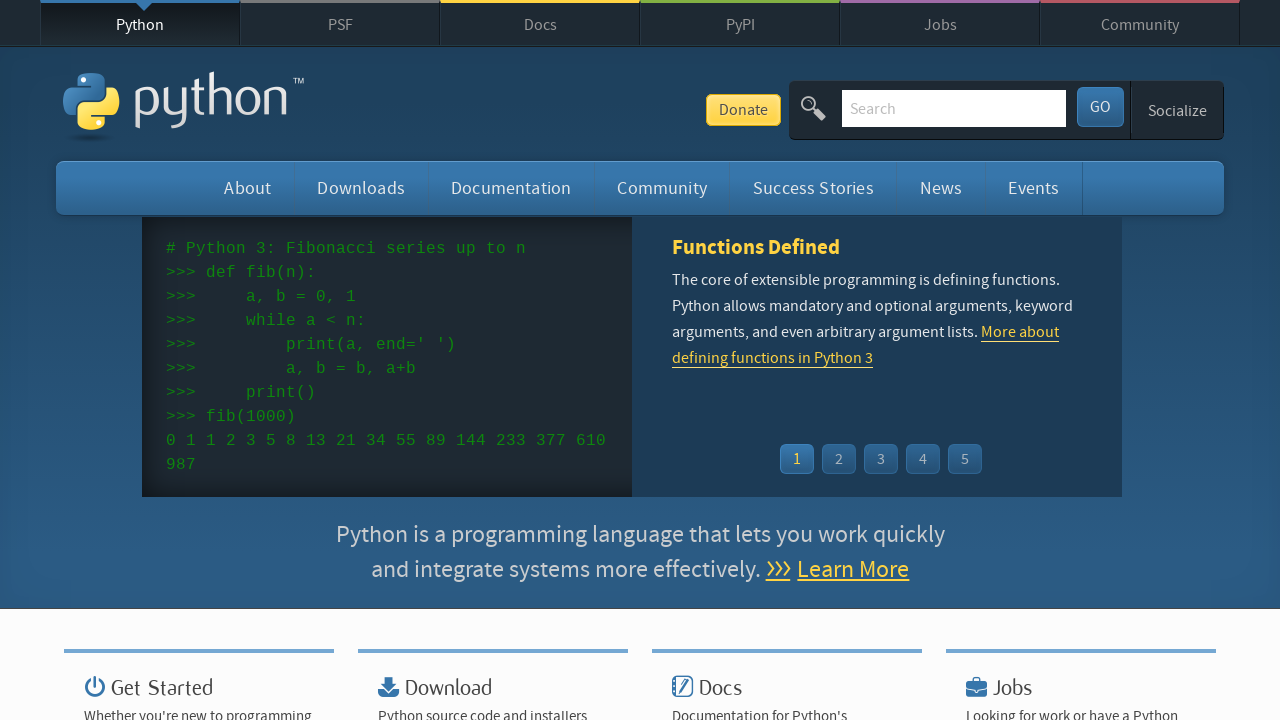

Filled search box with 'pycon' on input[name='q']
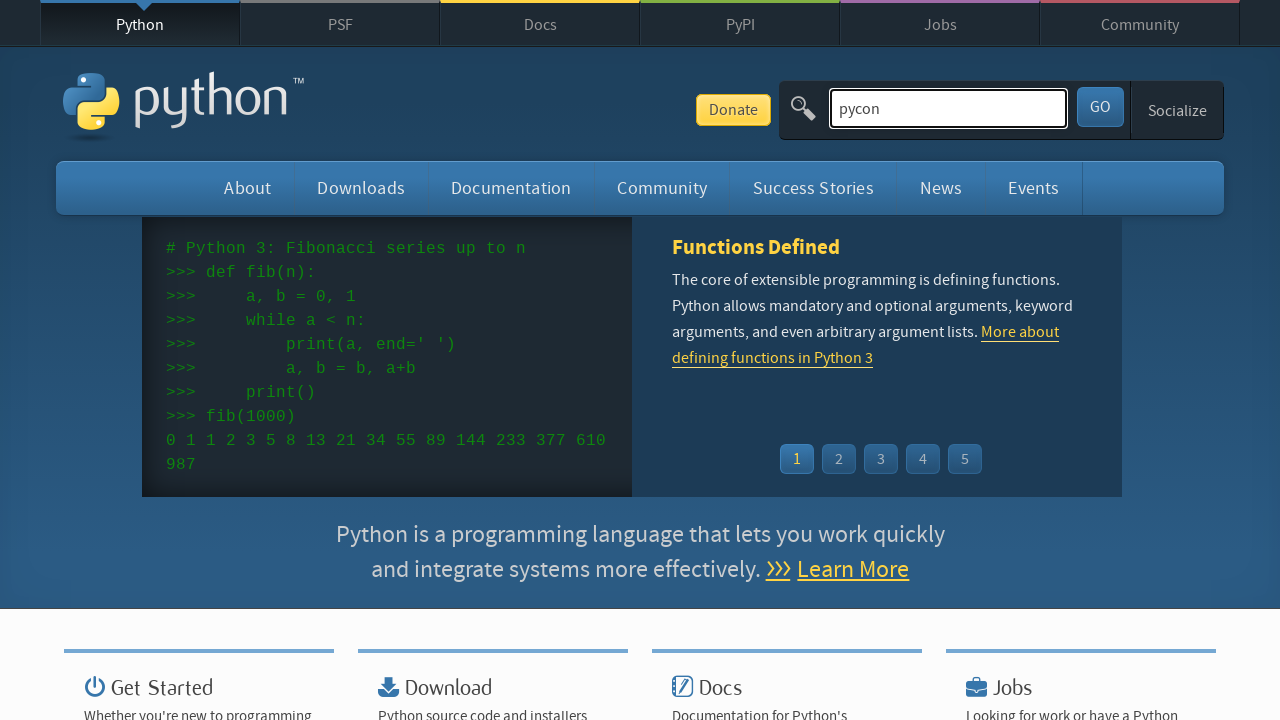

Pressed Enter to submit search query on input[name='q']
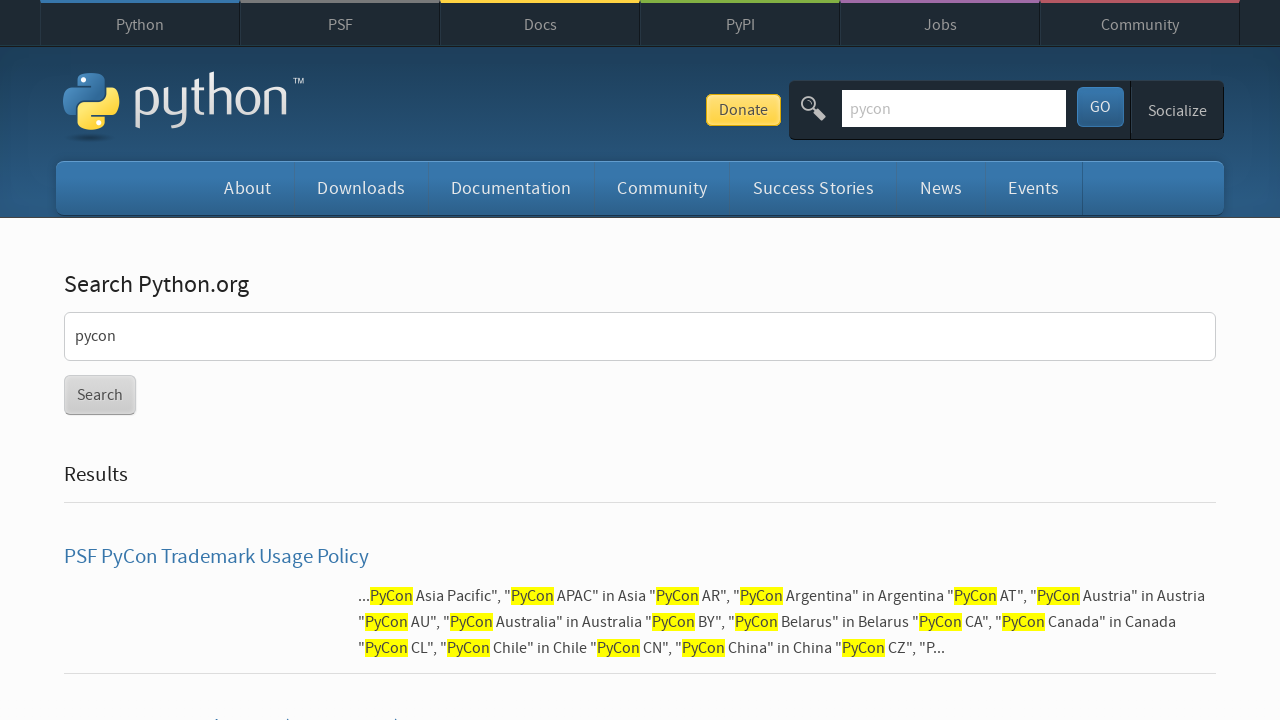

Waited for network to be idle after search submission
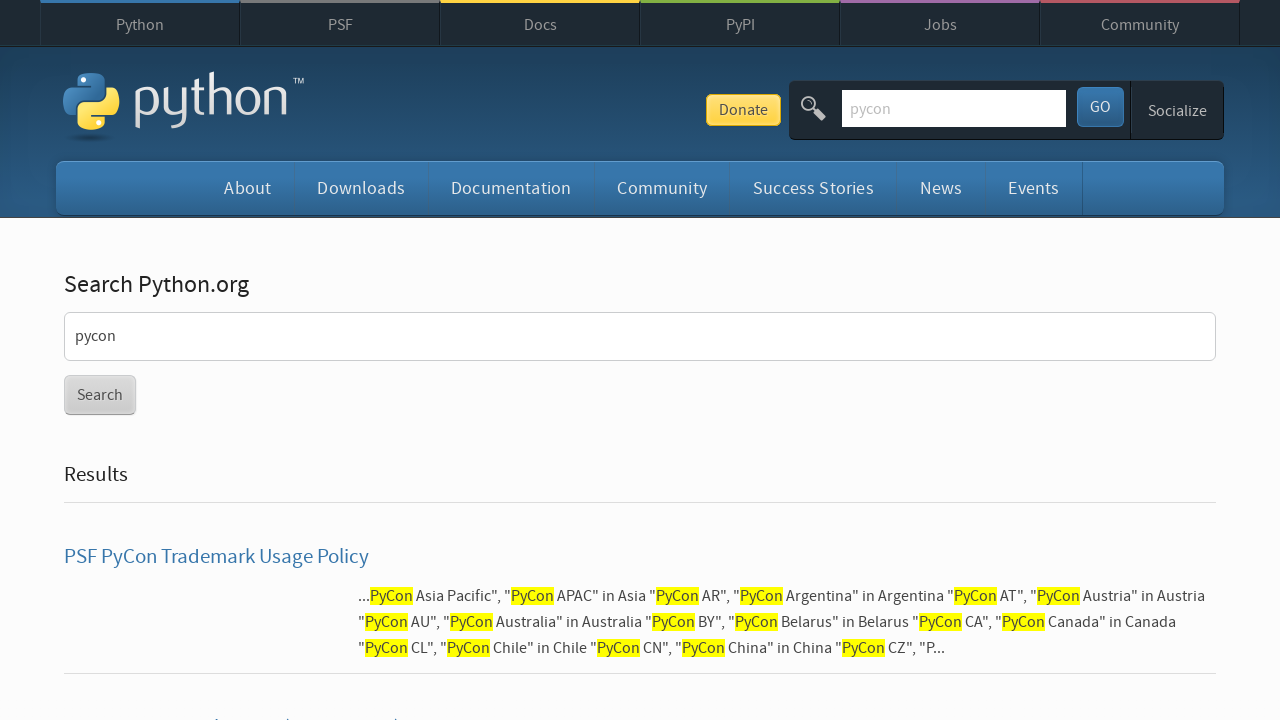

Verified search results are found (no 'No results found' message)
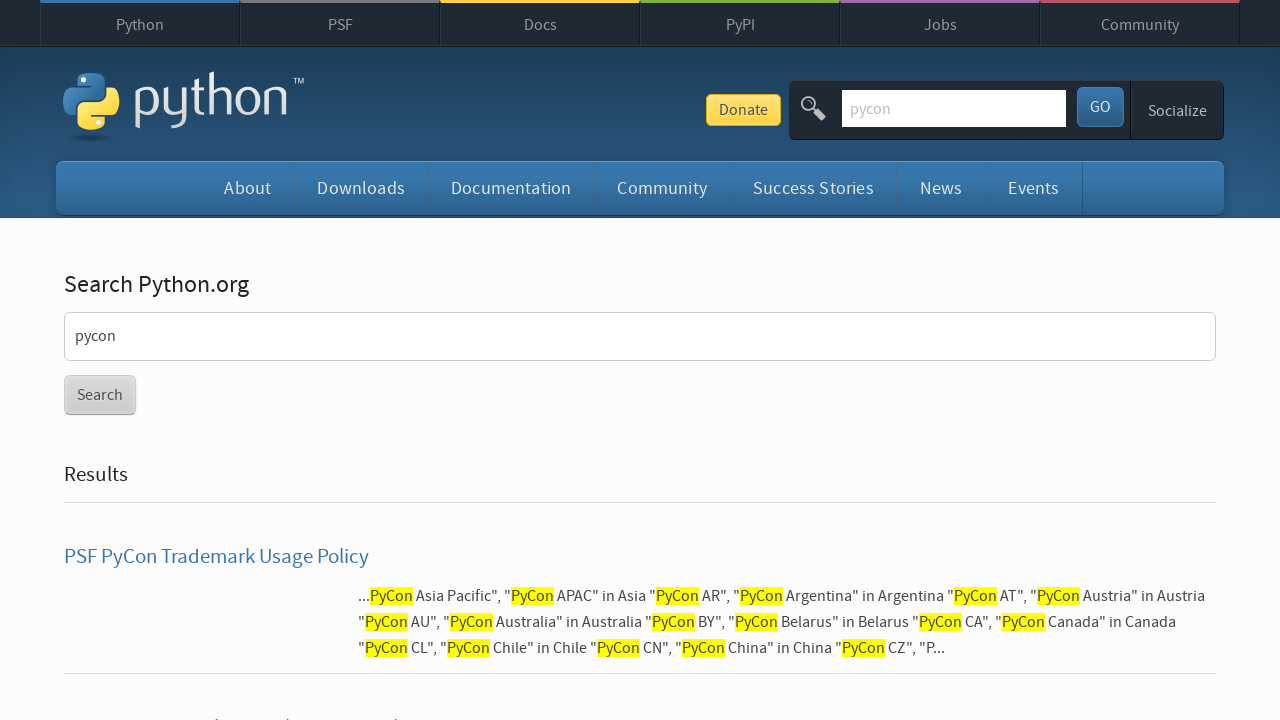

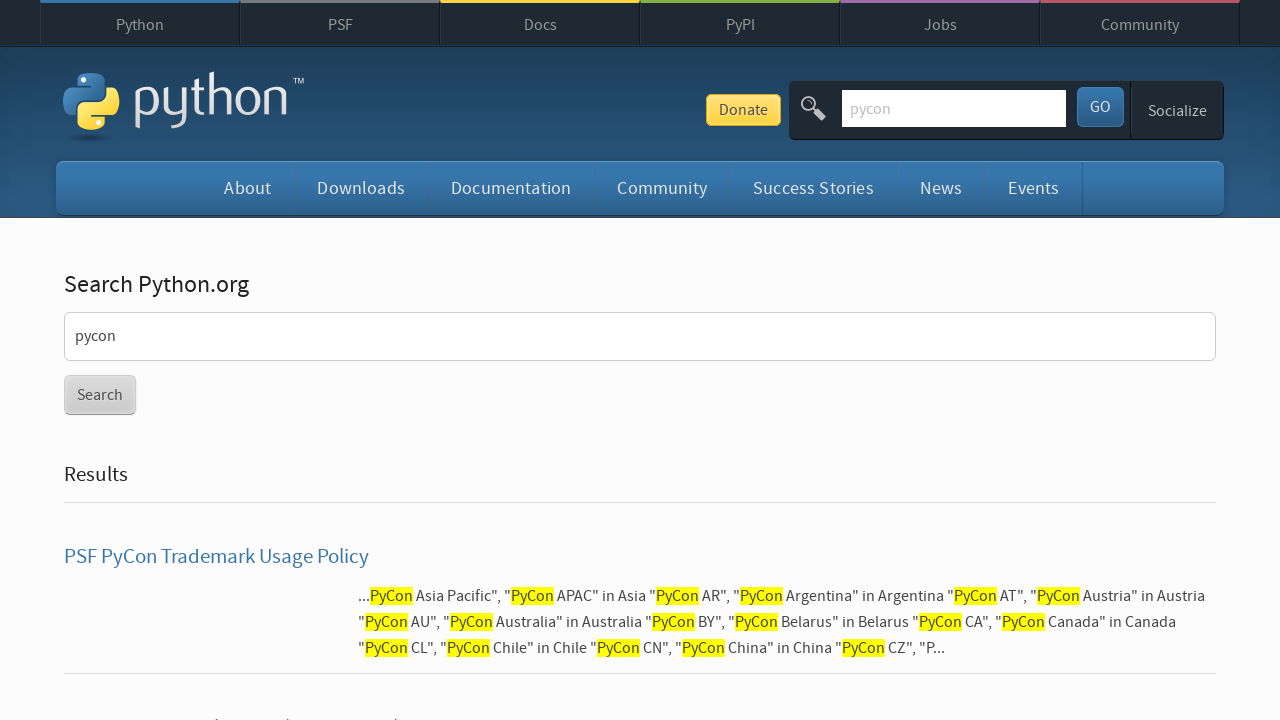